Tests navigation on W3Schools website by clicking on the tutorials menu and then selecting the Learn HTML option

Starting URL: https://www.w3schools.com

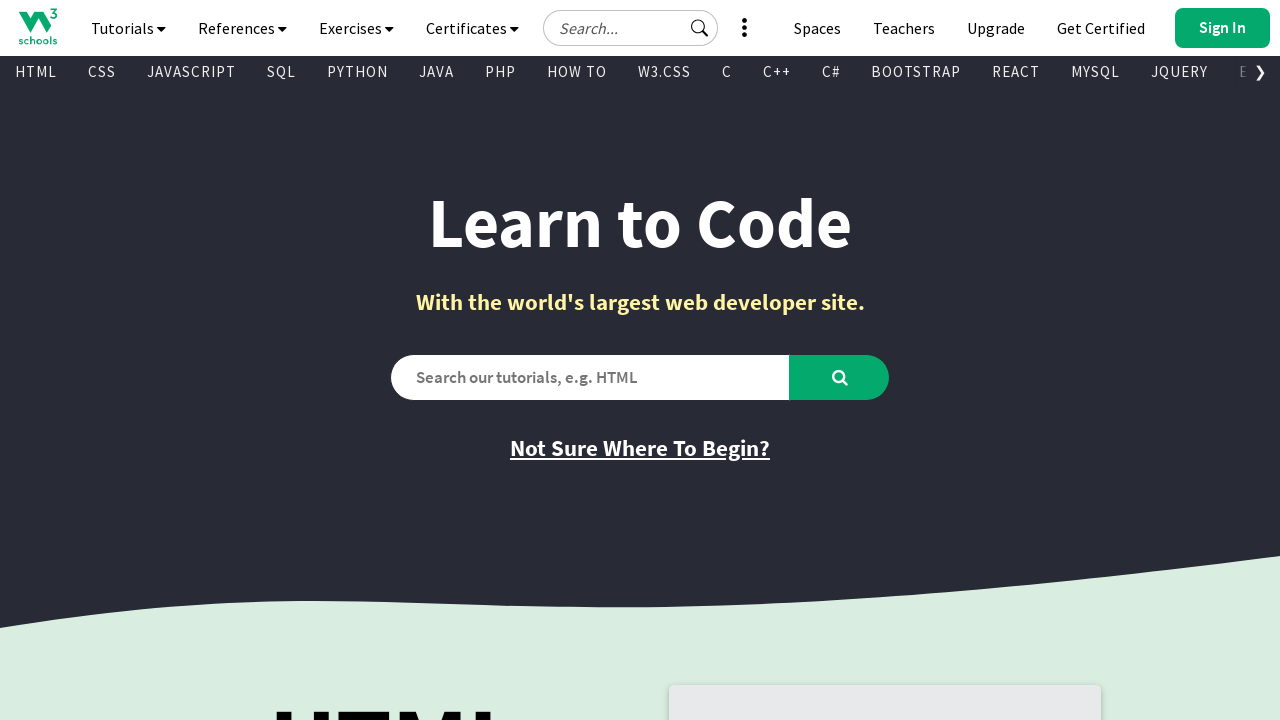

Clicked on the tutorials navigation button at (128, 28) on #navbtn_tutorials
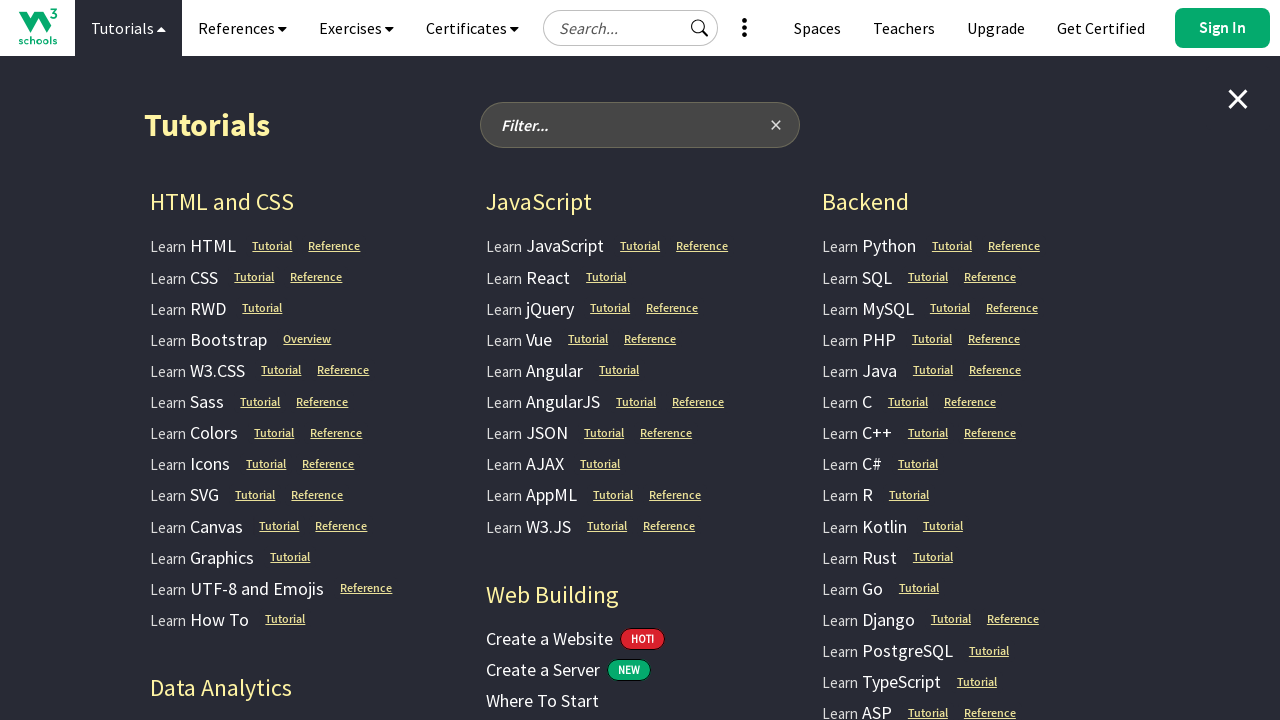

Clicked on the Learn HTML option from the tutorials menu at (193, 246) on a.w3-bar-item.ga-top-drop.w3-button:text('Learn HTML')
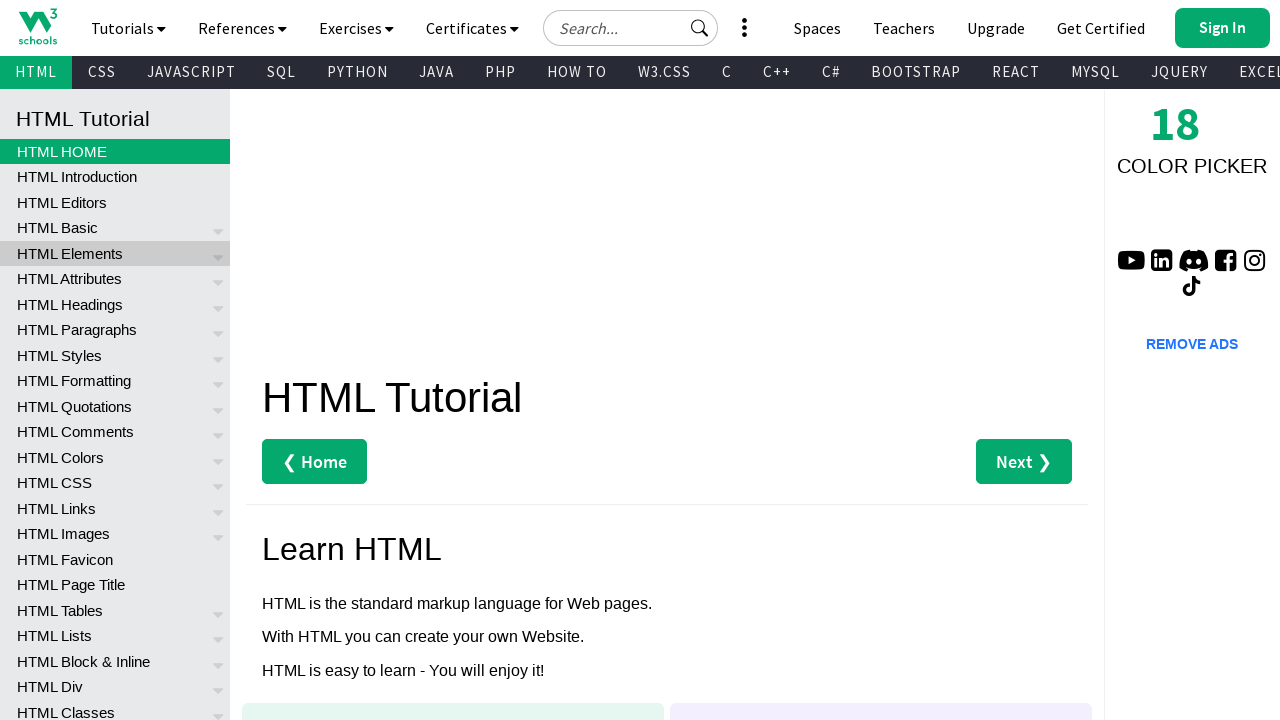

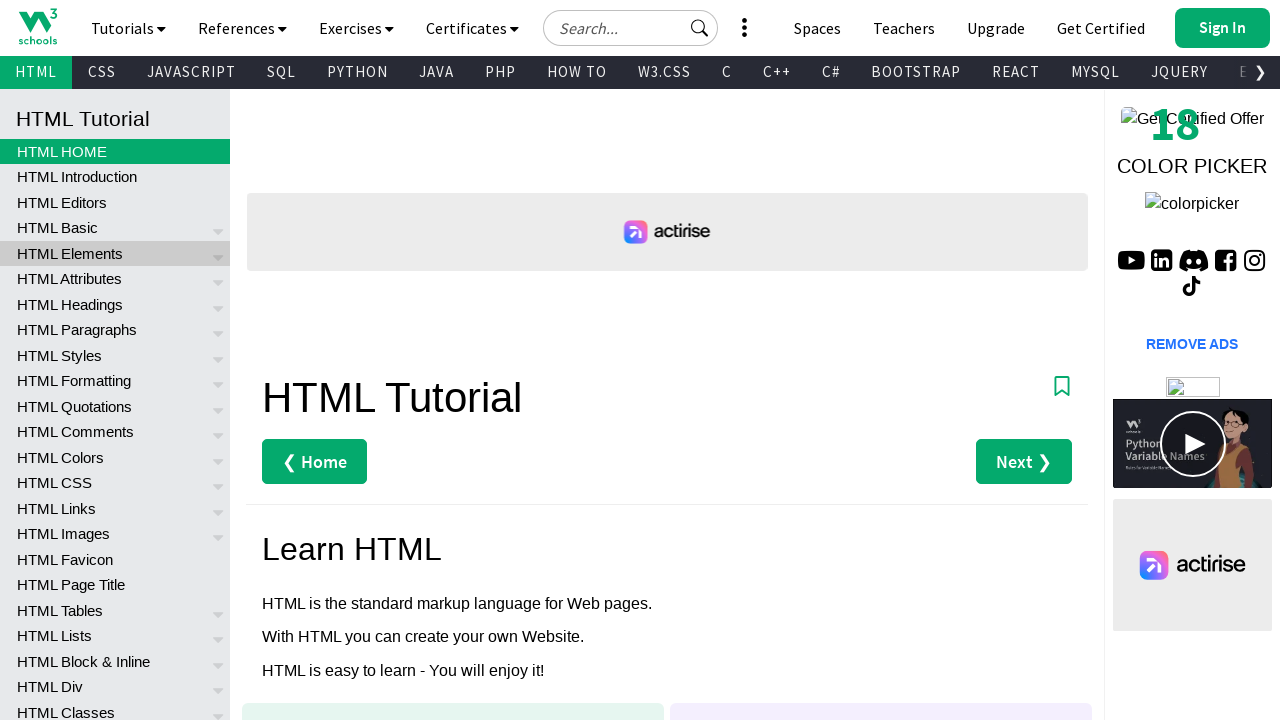